Simple navigation test that loads a Stepik lesson page and waits for it to be displayed

Starting URL: https://stepik.org/lesson/25969/step/8

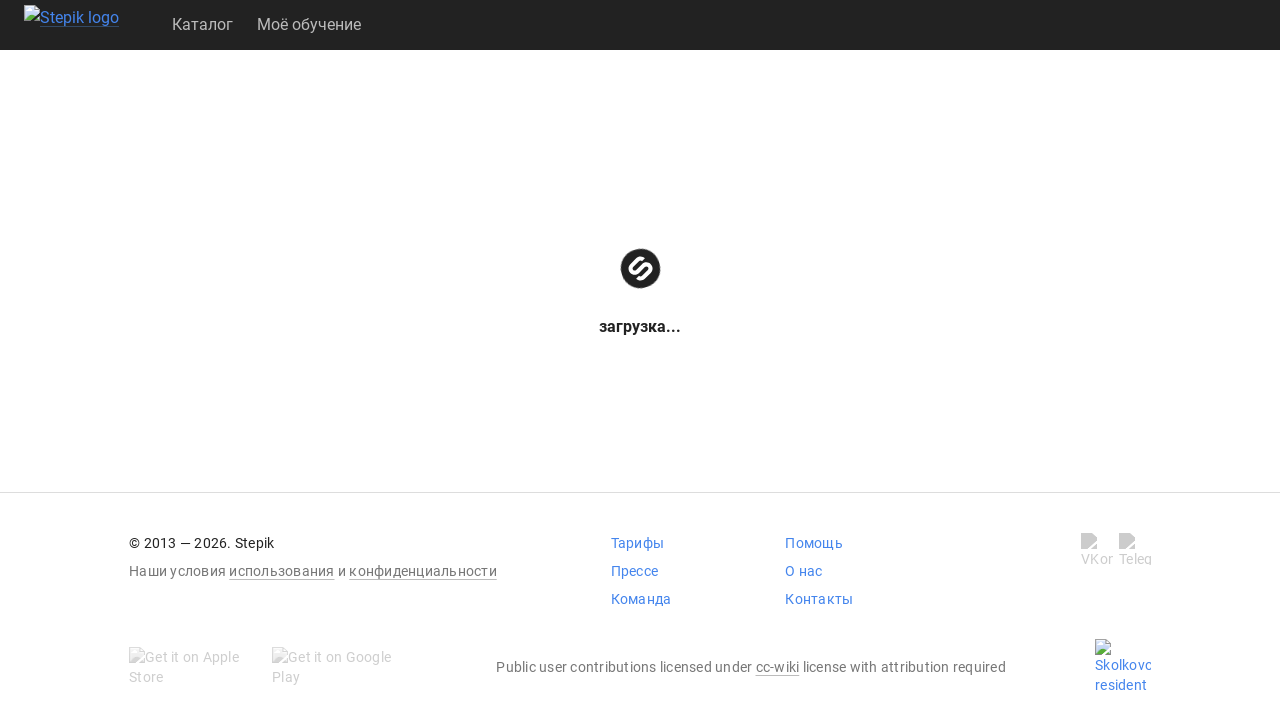

Page DOM content loaded
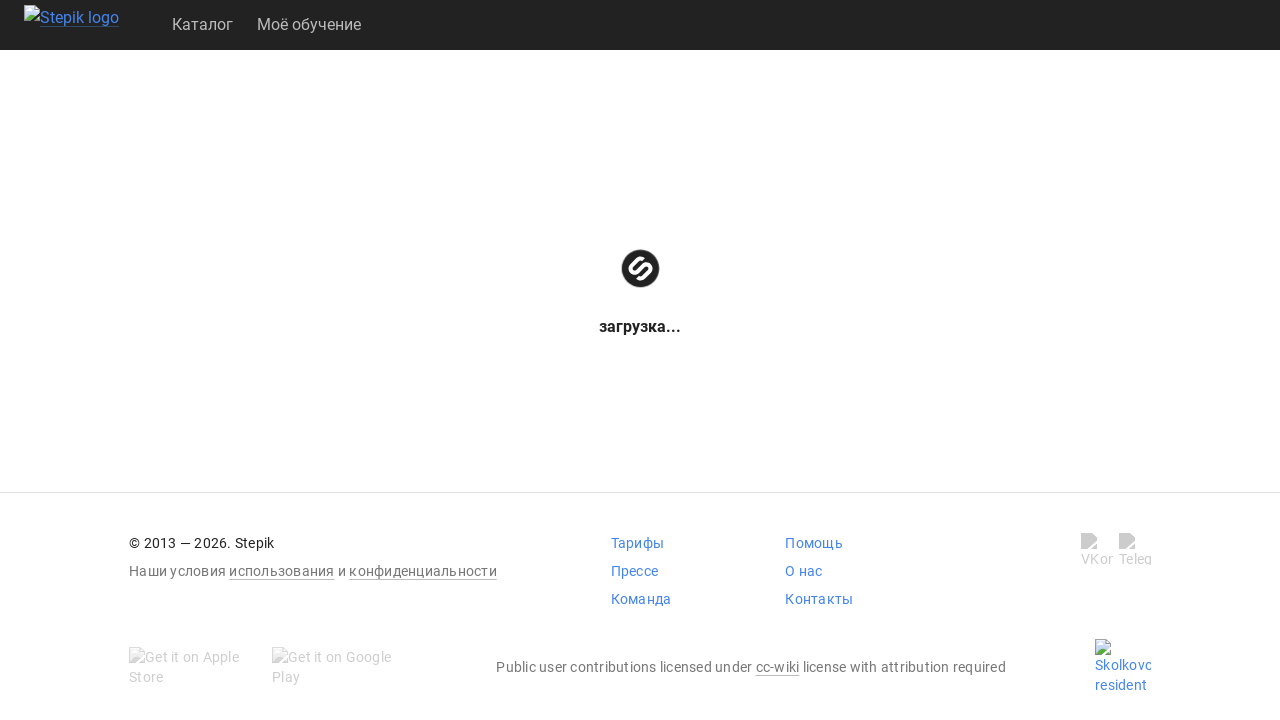

Lesson content became visible on Stepik page
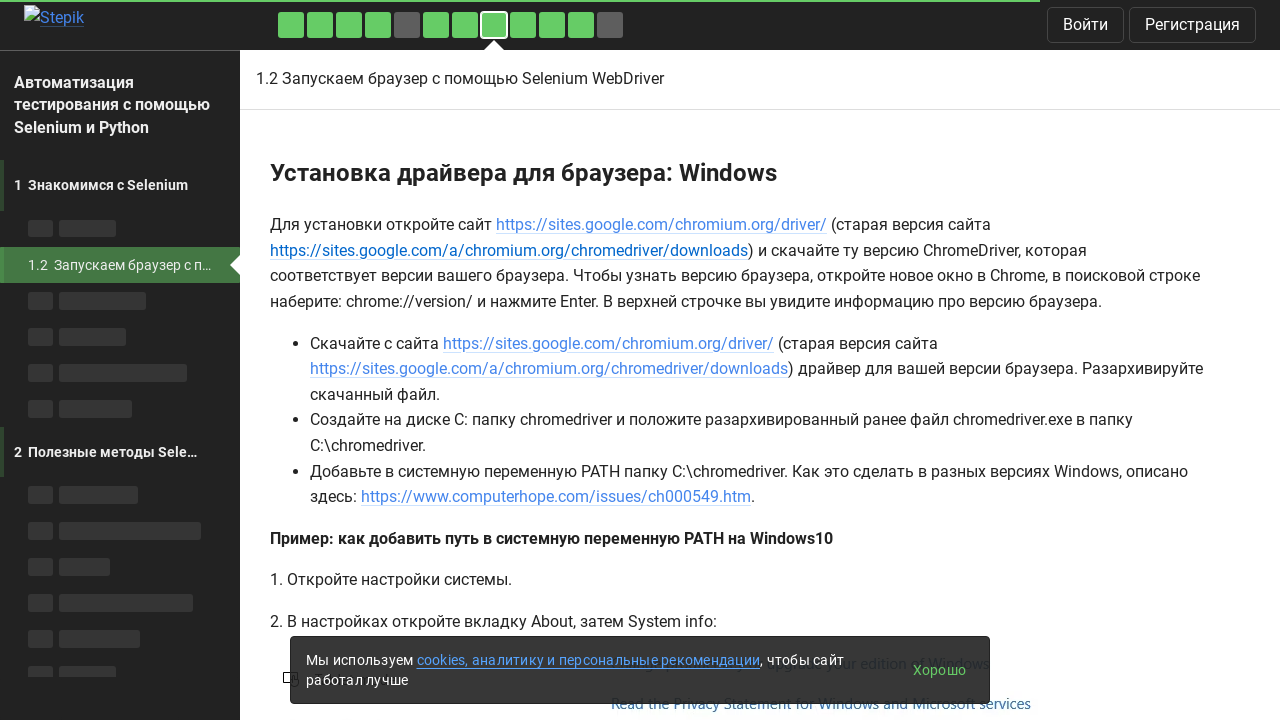

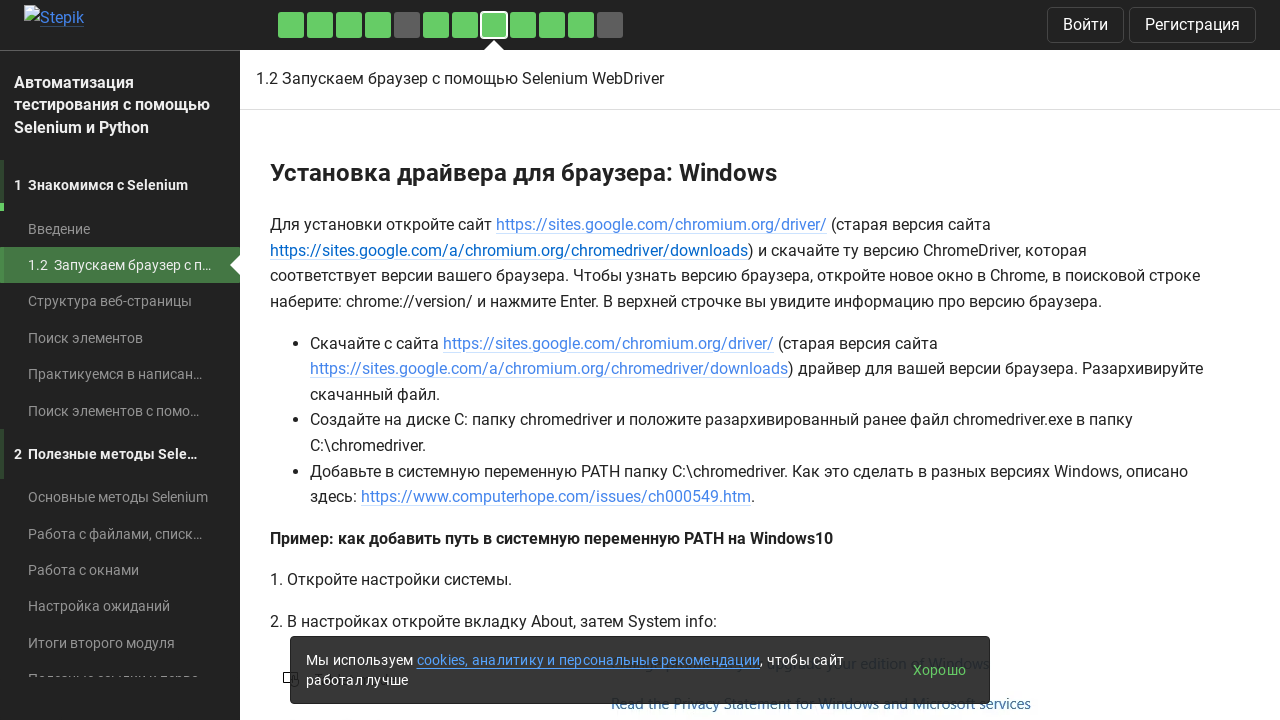